Navigates to BHD León bank website and clicks on the "Tasas de Referencia" (Reference Rates) link

Starting URL: https://www.bhdleon.com.do

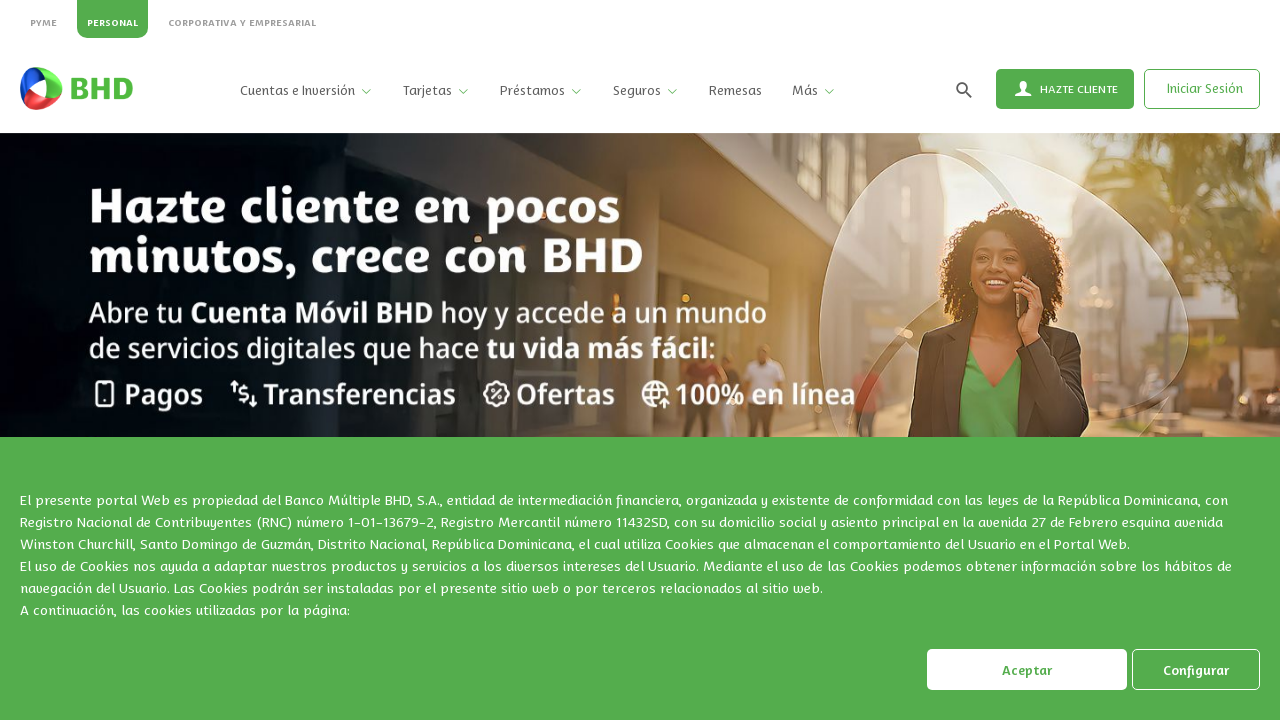

Navigated to BHD León bank website
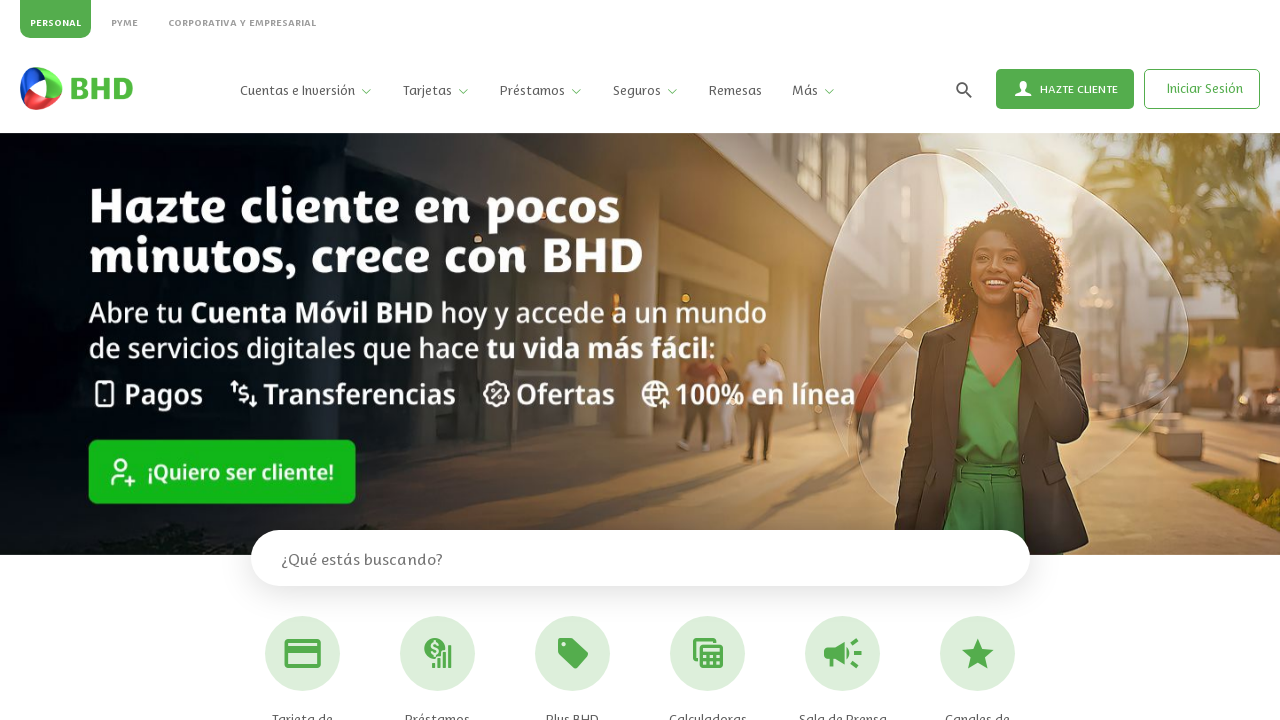

Clicked on 'Tasas de Referencia' (Reference Rates) link at (610, 362) on text=Tasas de Referencia
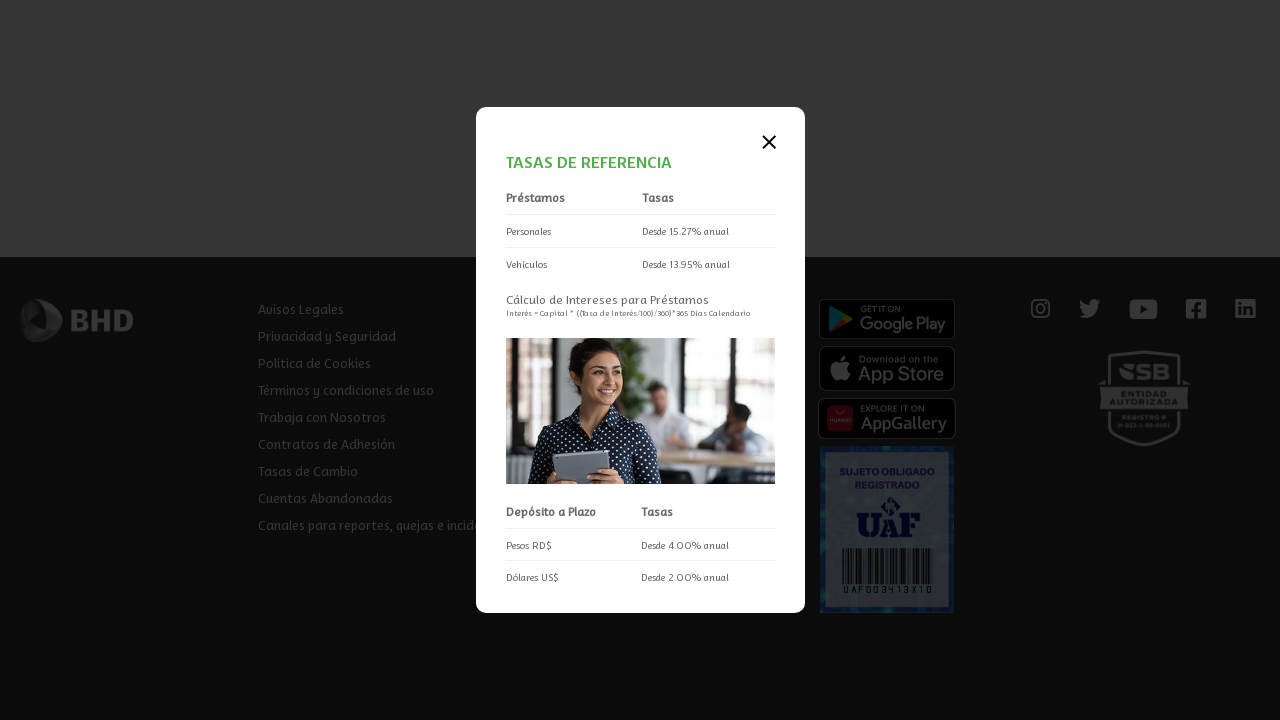

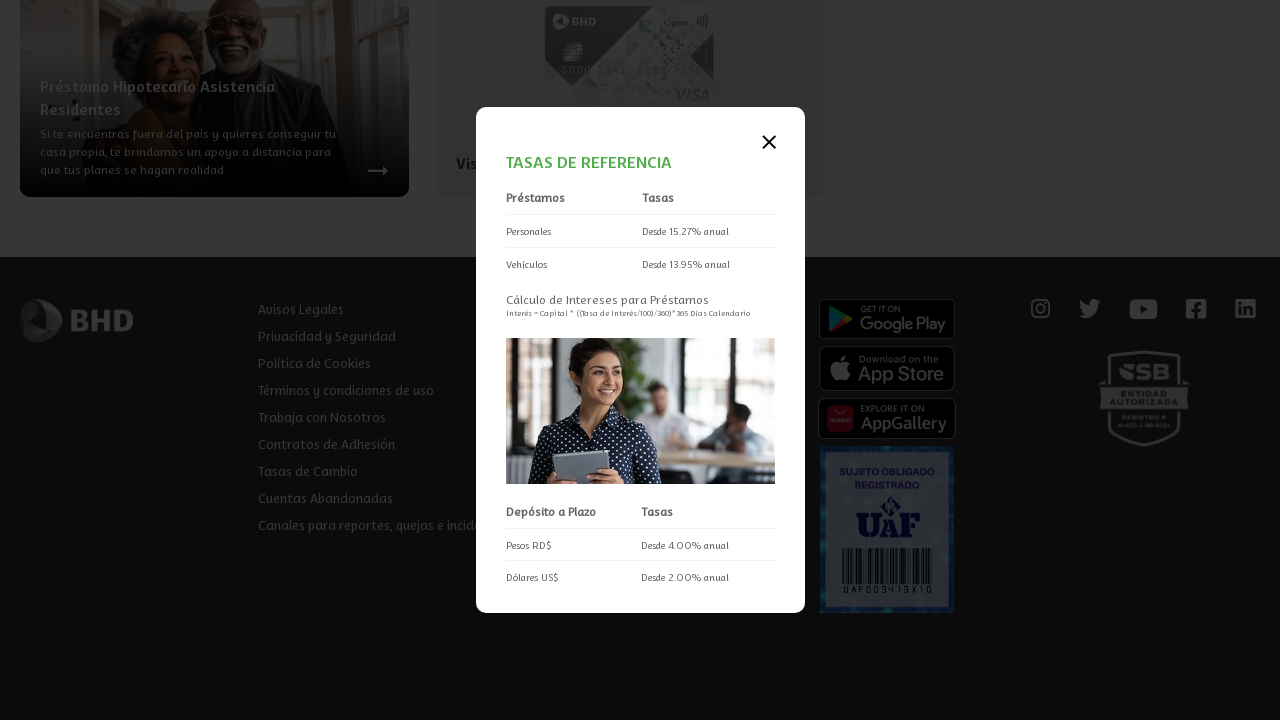